Tests marking all todos as complete using the 'Mark all as complete' toggle

Starting URL: https://todomvc.com/examples/javascript-es6/dist/

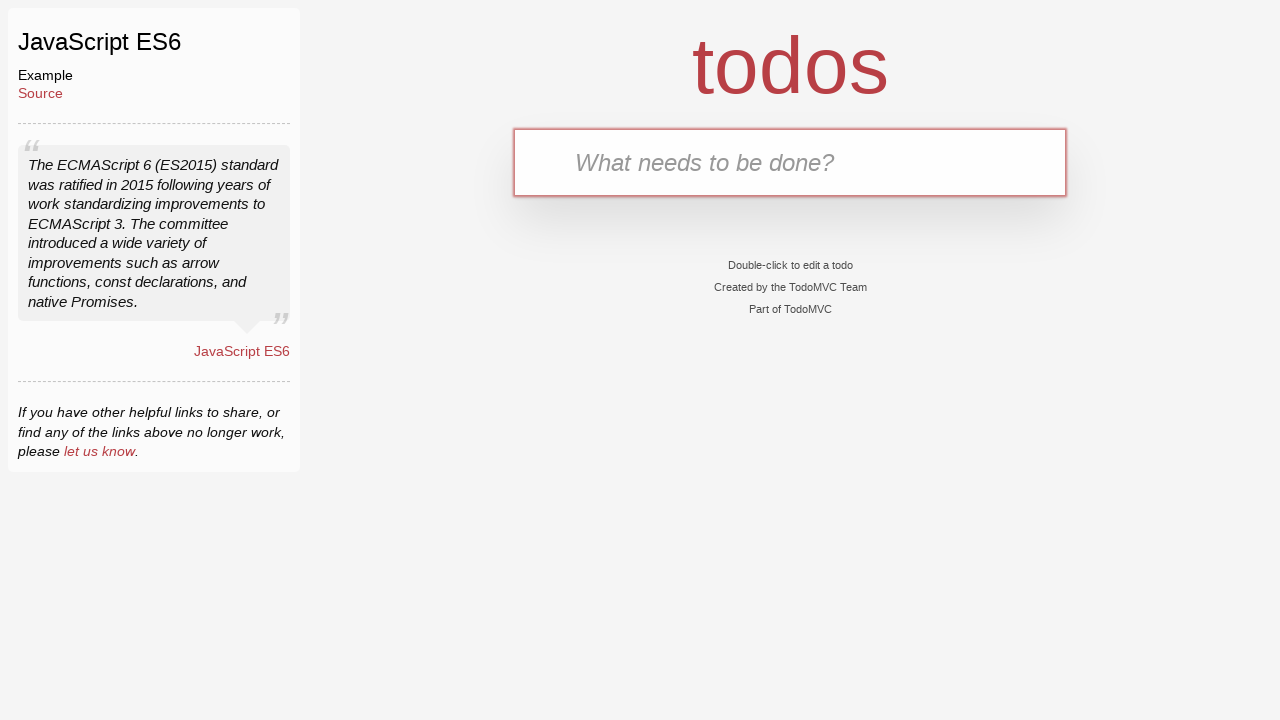

Clicked on the 'What needs to be done?' input field at (790, 162) on internal:attr=[placeholder="What needs to be done?"i]
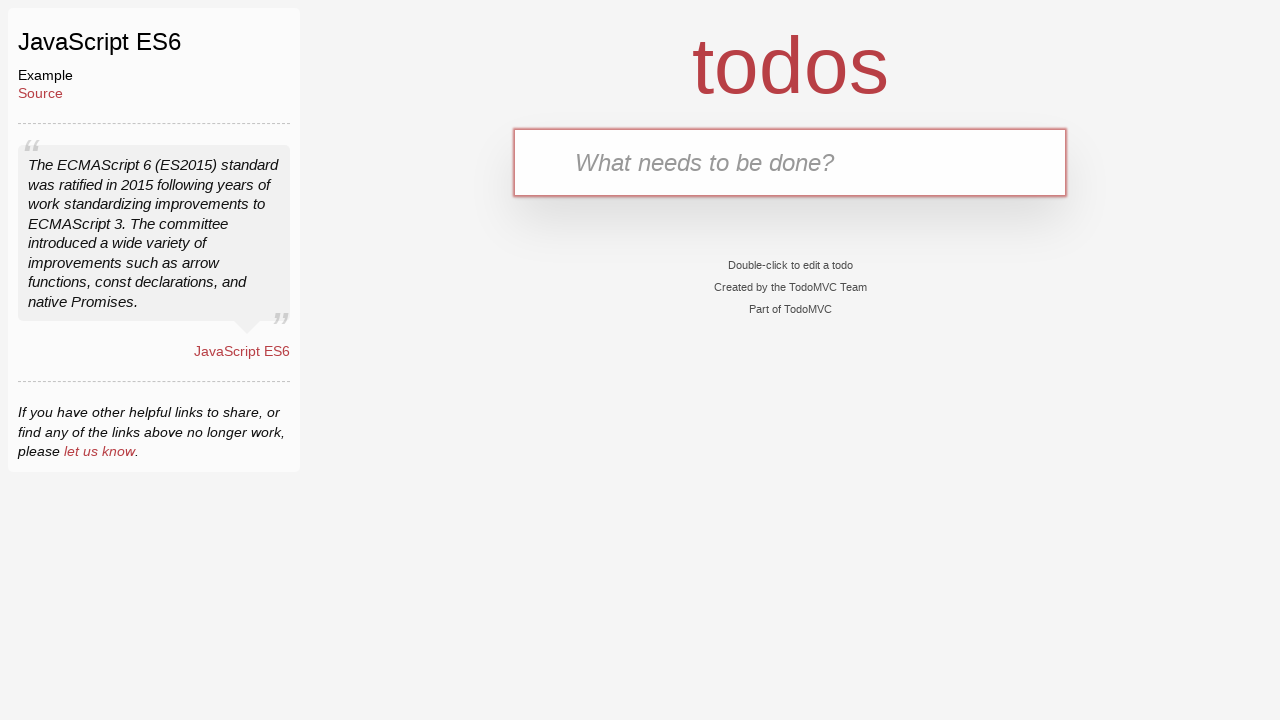

Entered 'Buy Bread' in the todo input field on internal:attr=[placeholder="What needs to be done?"i]
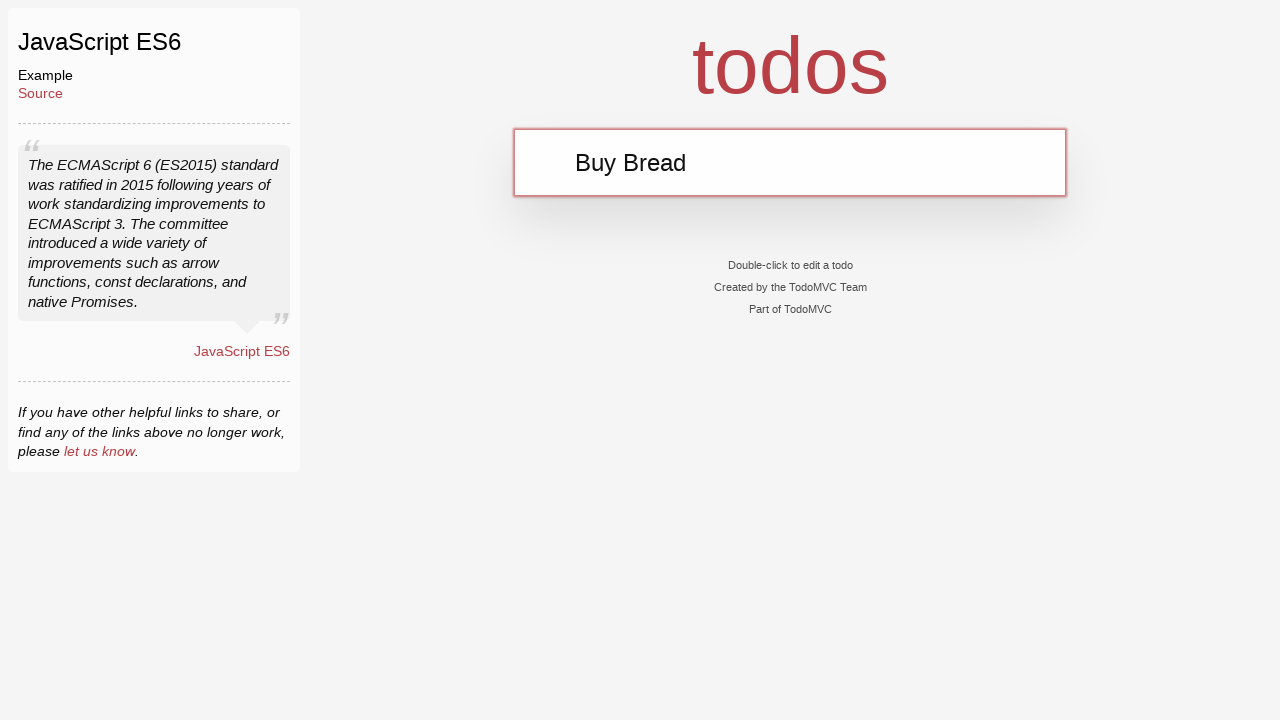

Pressed Enter to add 'Buy Bread' todo item on internal:attr=[placeholder="What needs to be done?"i]
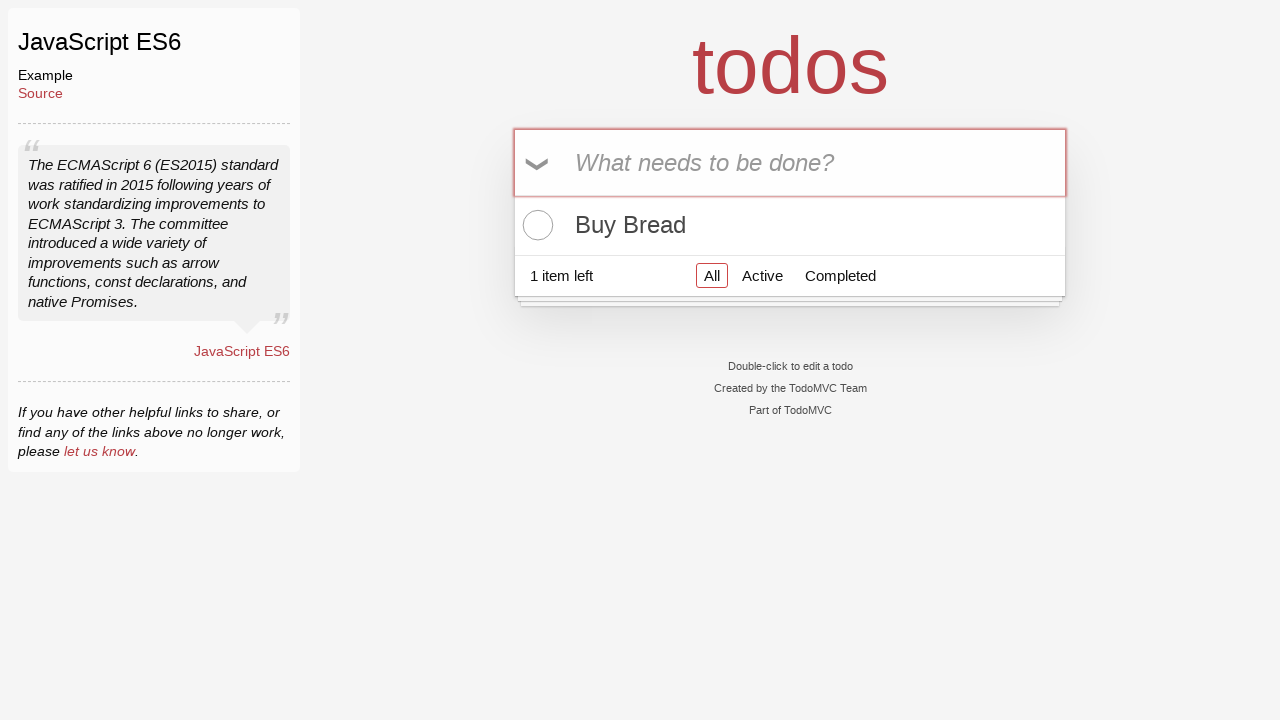

Entered 'Buy Milk' in the todo input field on internal:attr=[placeholder="What needs to be done?"i]
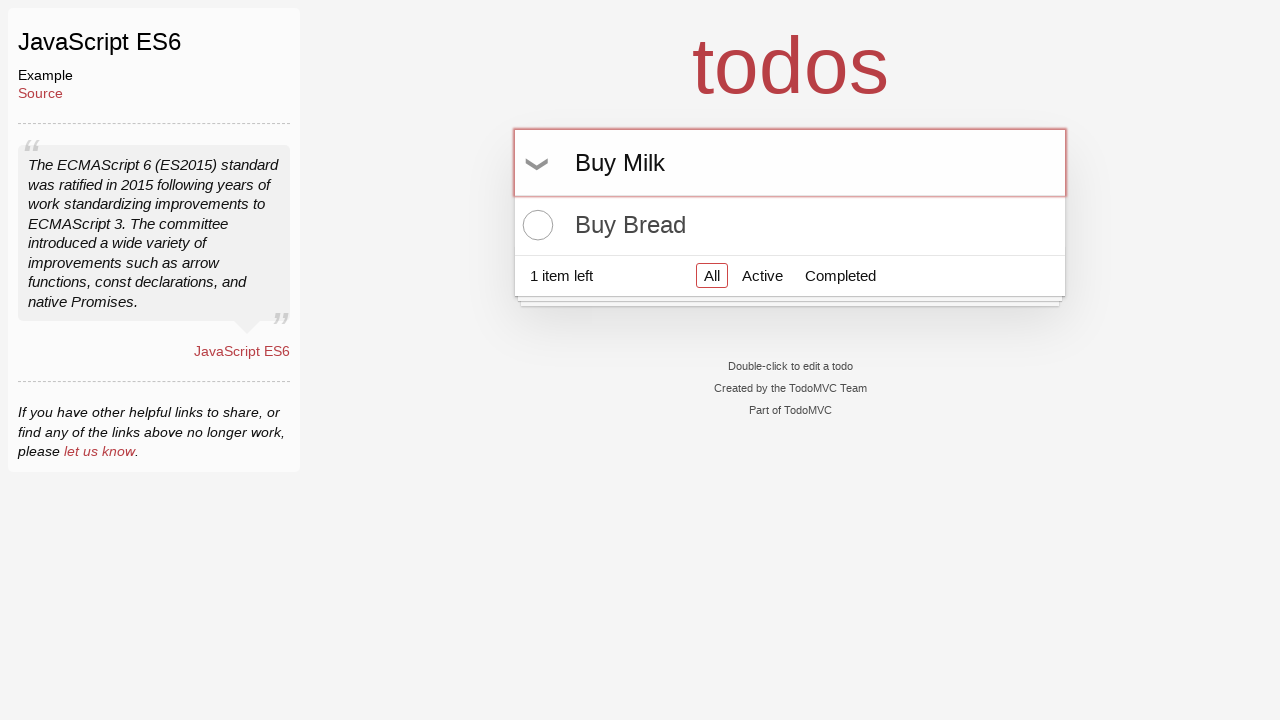

Pressed Enter to add 'Buy Milk' todo item on internal:attr=[placeholder="What needs to be done?"i]
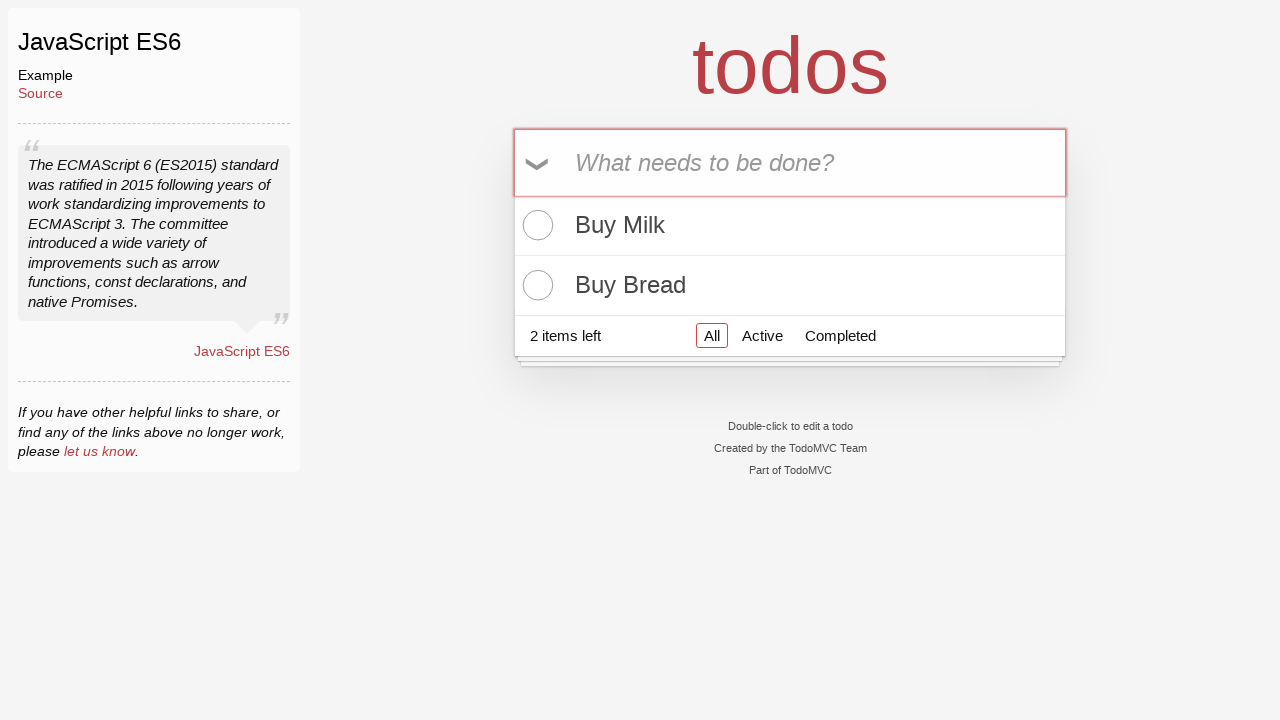

Entered 'Buy Rice' in the todo input field on internal:attr=[placeholder="What needs to be done?"i]
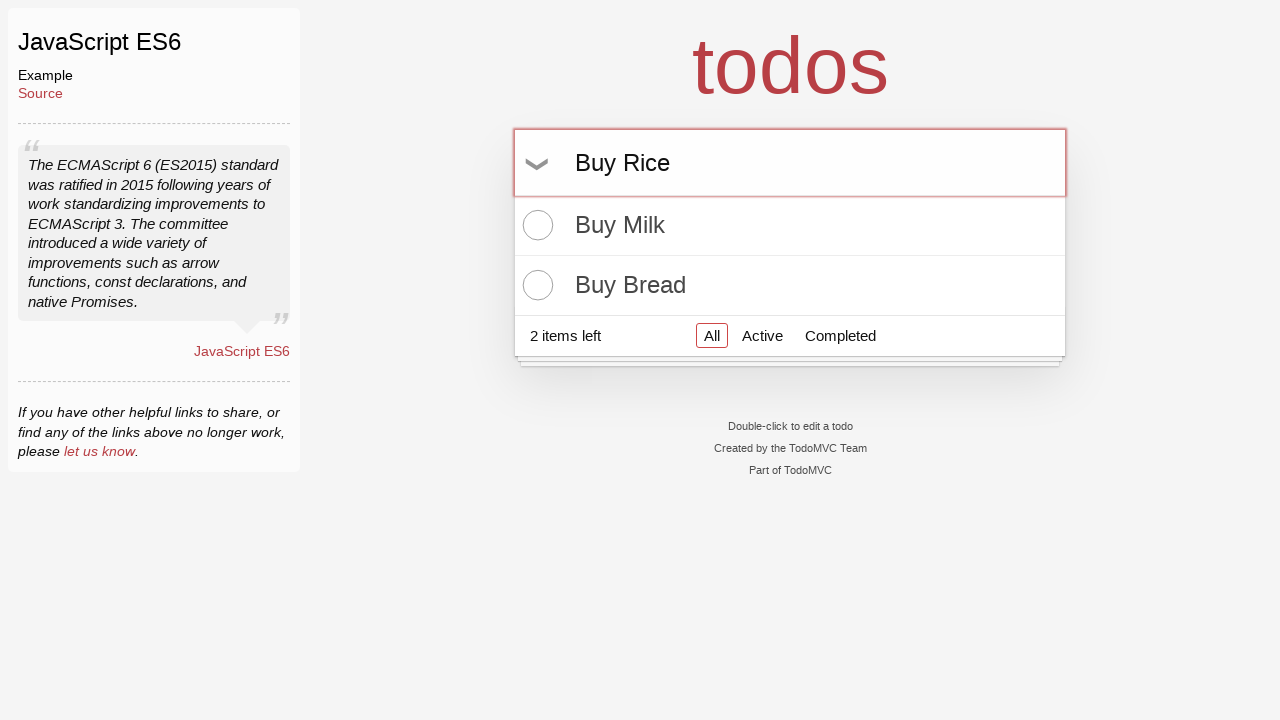

Pressed Enter to add 'Buy Rice' todo item on internal:attr=[placeholder="What needs to be done?"i]
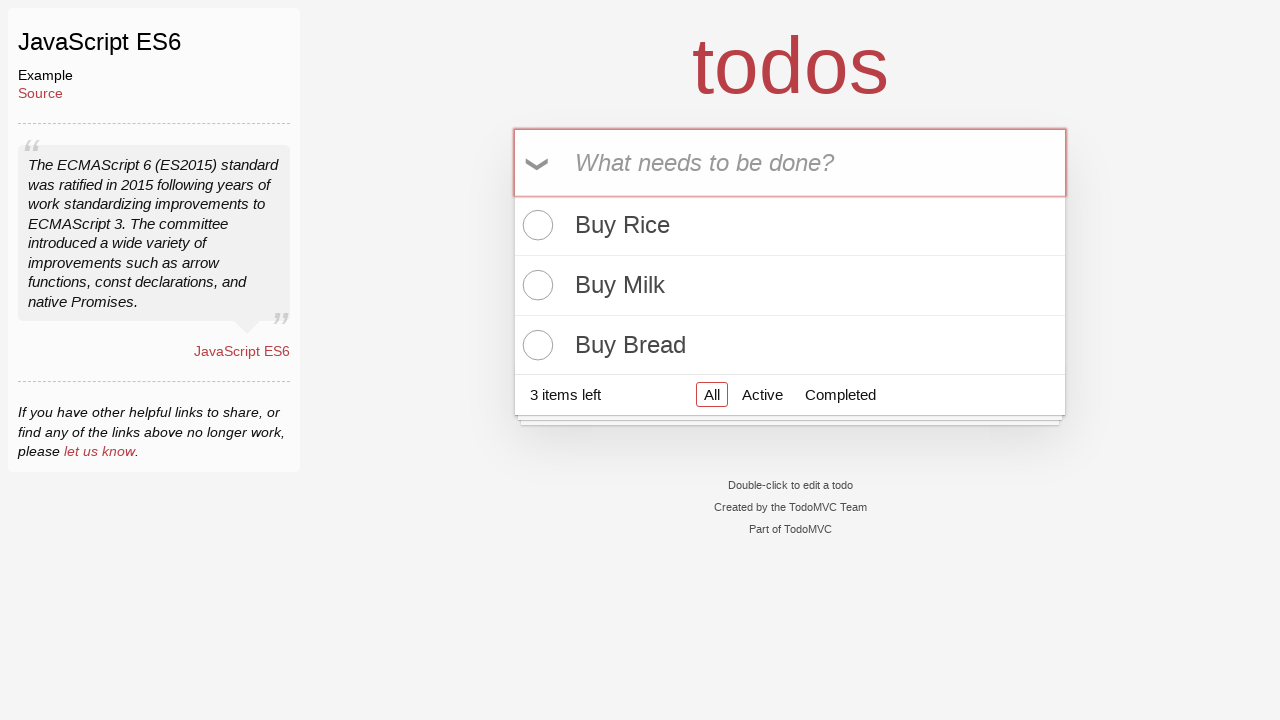

Clicked 'Mark all as complete' toggle button at (538, 164) on internal:text="Mark all as complete"i
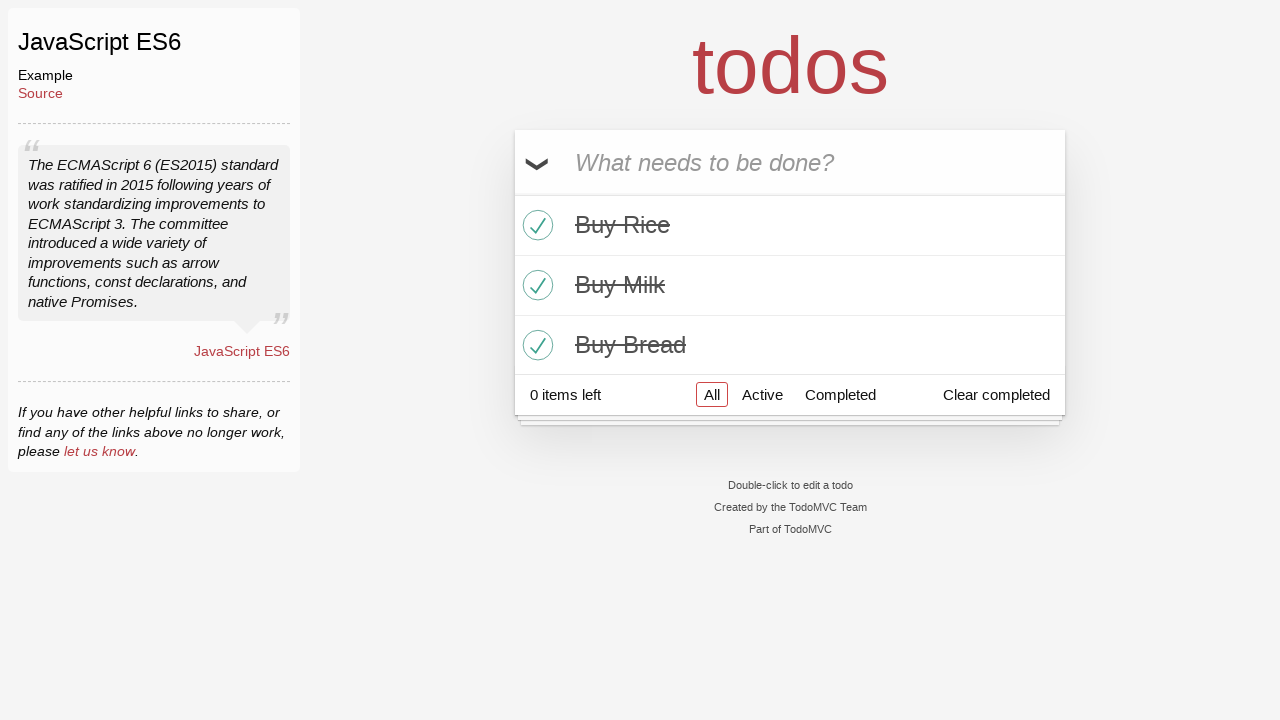

Verified that there are exactly 3 todo items in the list
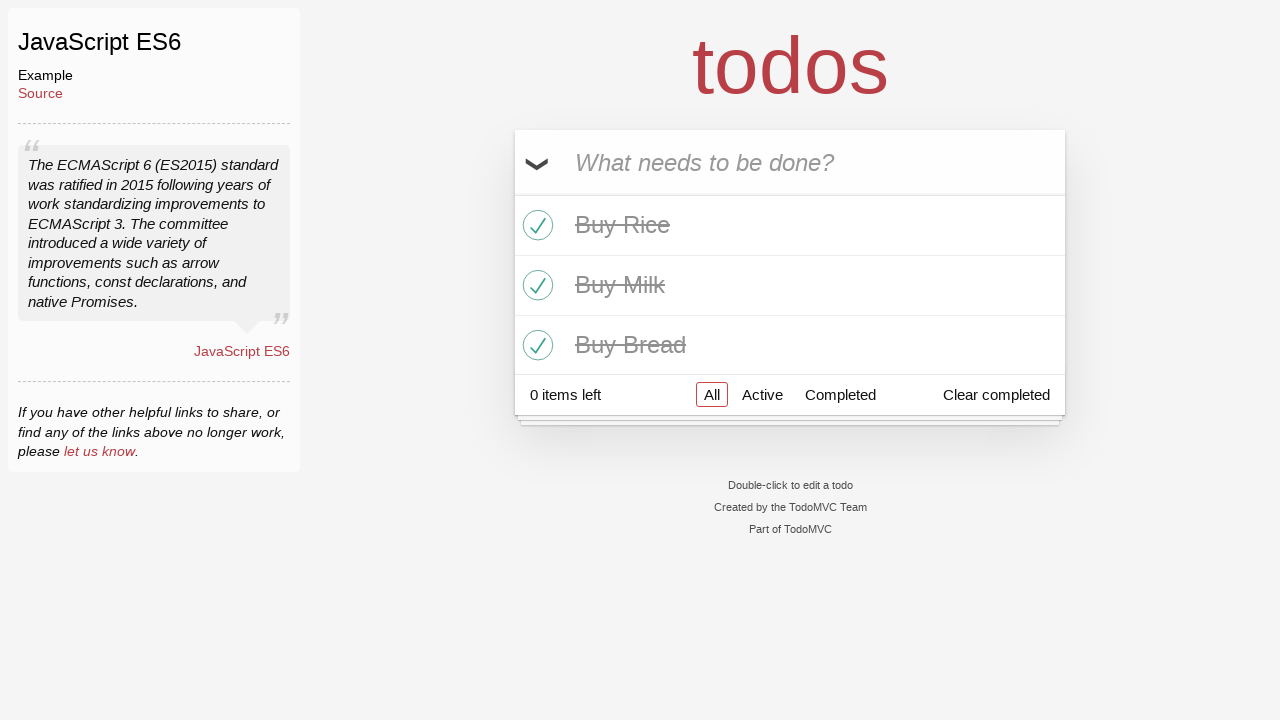

Verified that 'Buy Rice' todo item is marked as completed
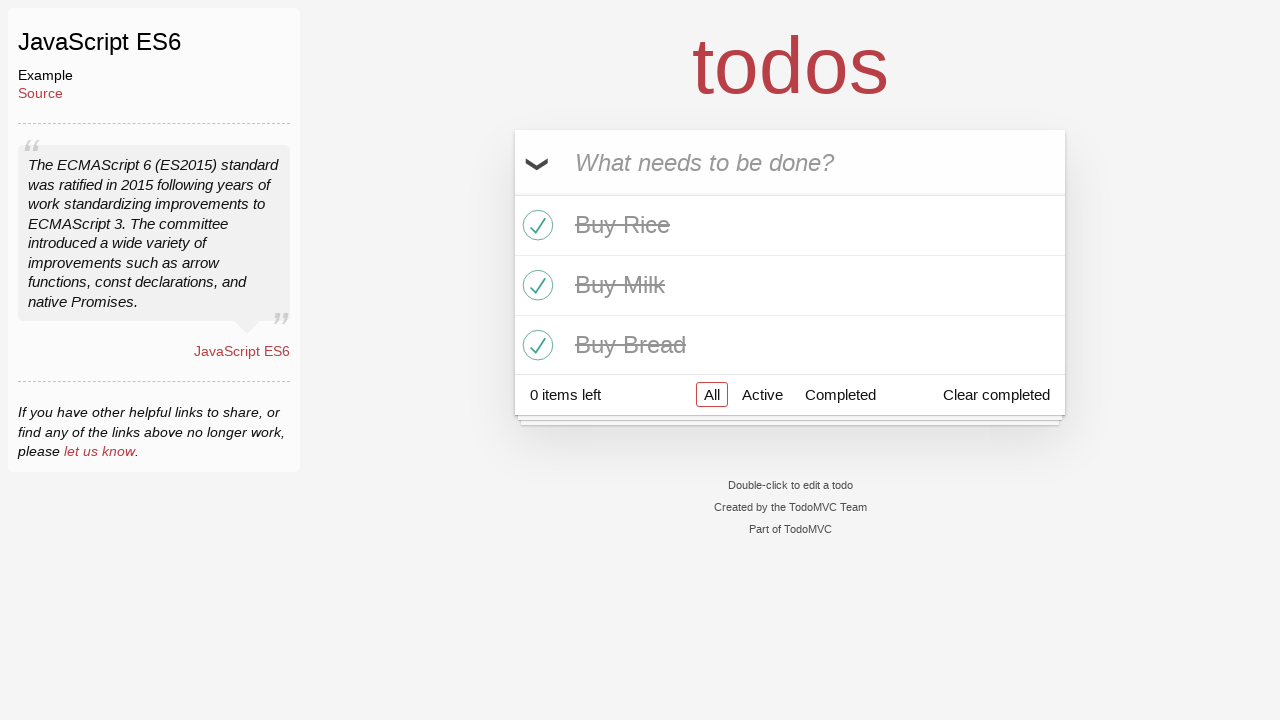

Verified that 'Buy Milk' todo item is marked as completed
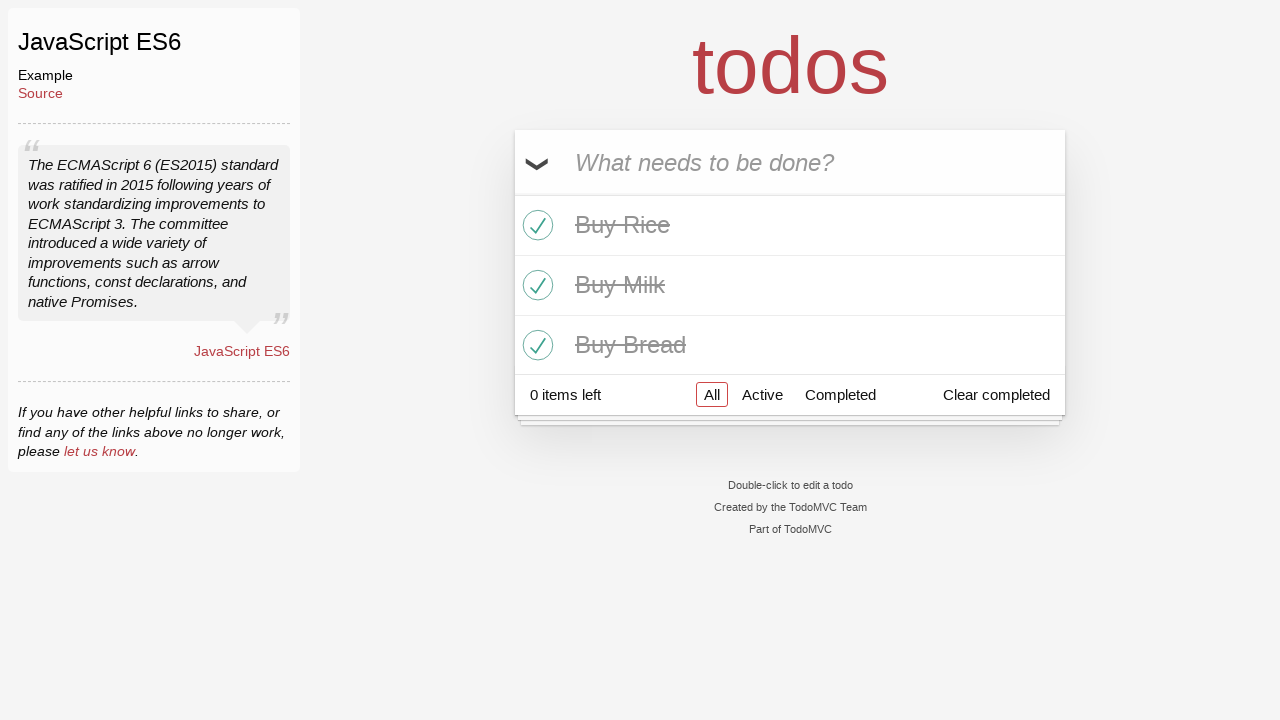

Verified that 'Buy Bread' todo item is marked as completed
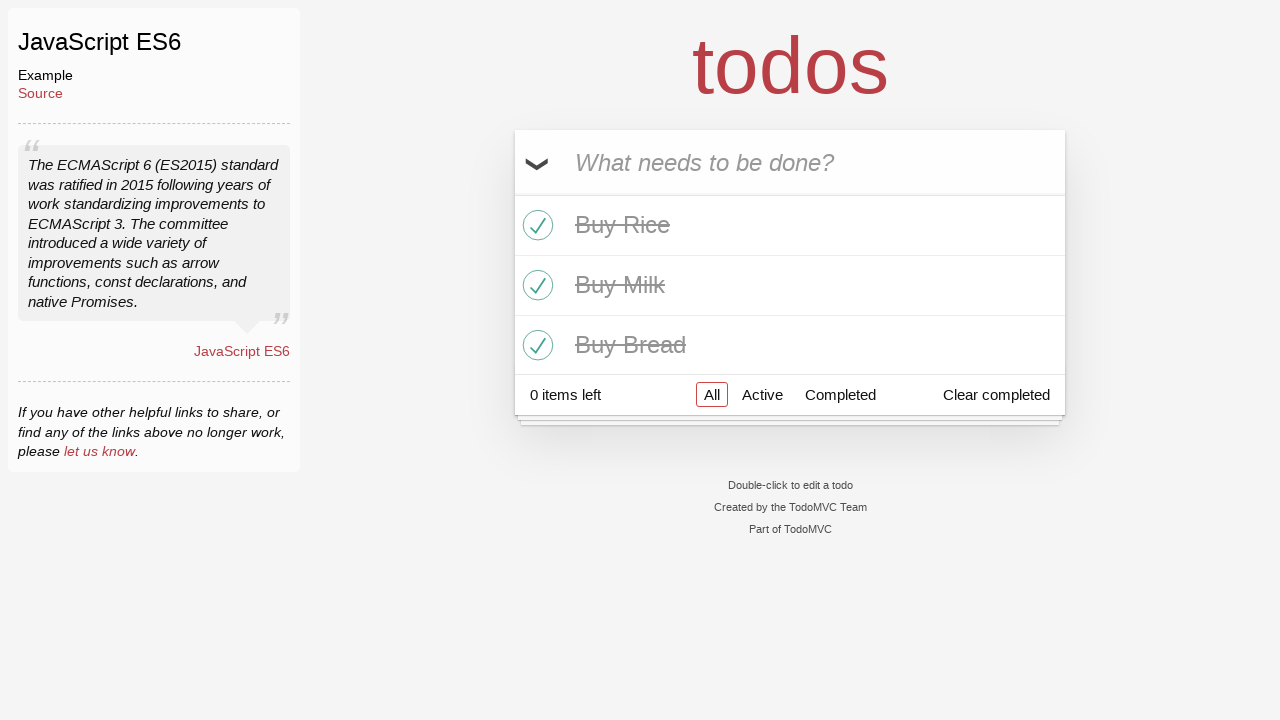

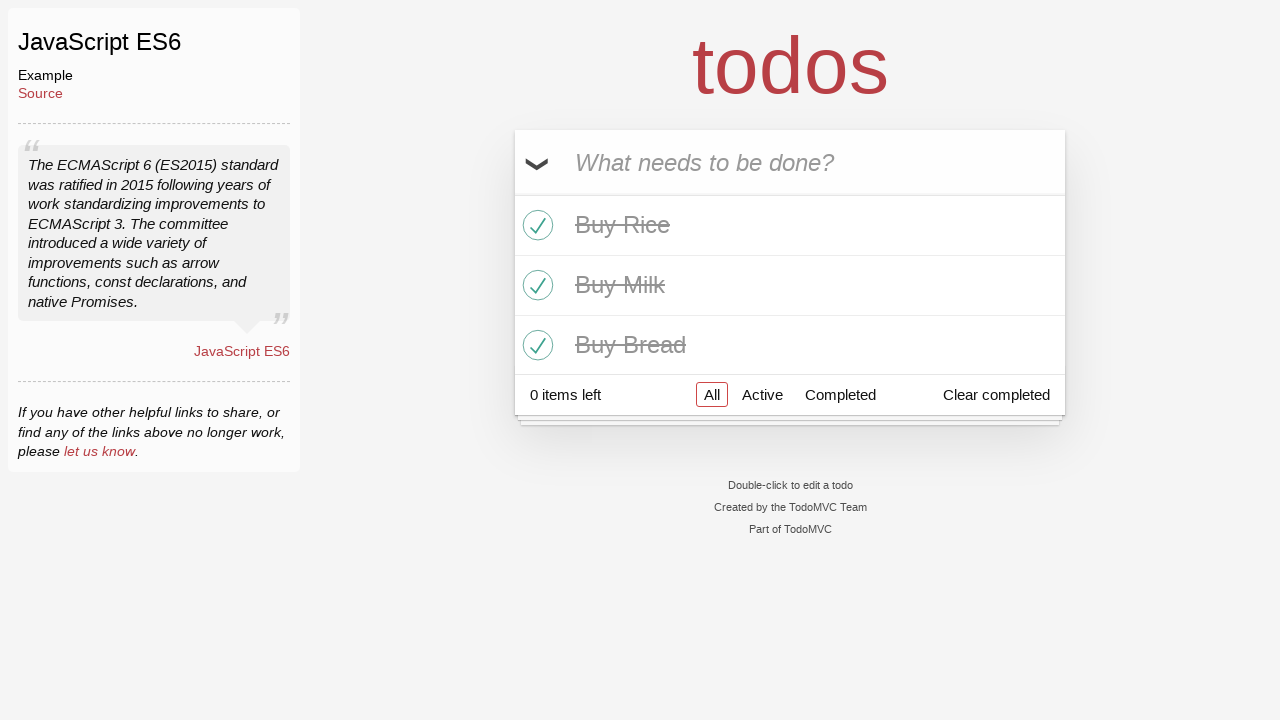